Tests a math quiz form by calculating a value from an input field, entering the result, selecting checkboxes/radio buttons, and submitting the form

Starting URL: https://suninjuly.github.io/math.html

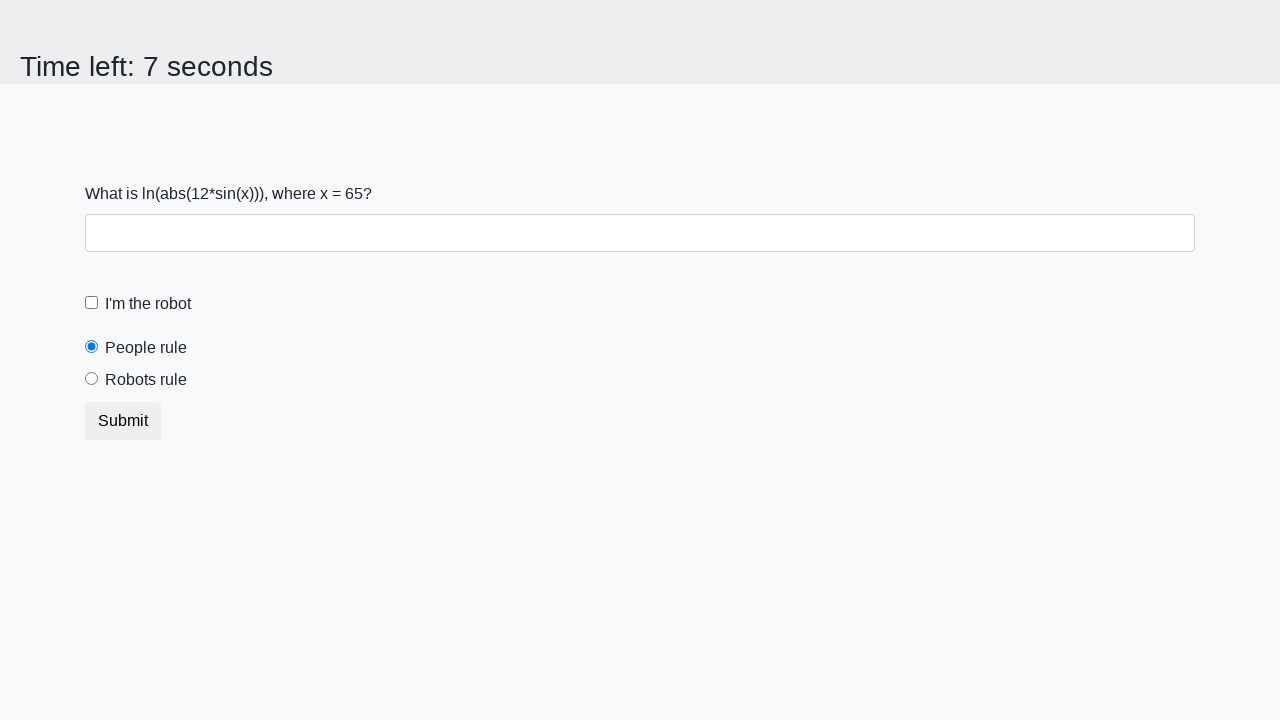

Retrieved value from input_value element
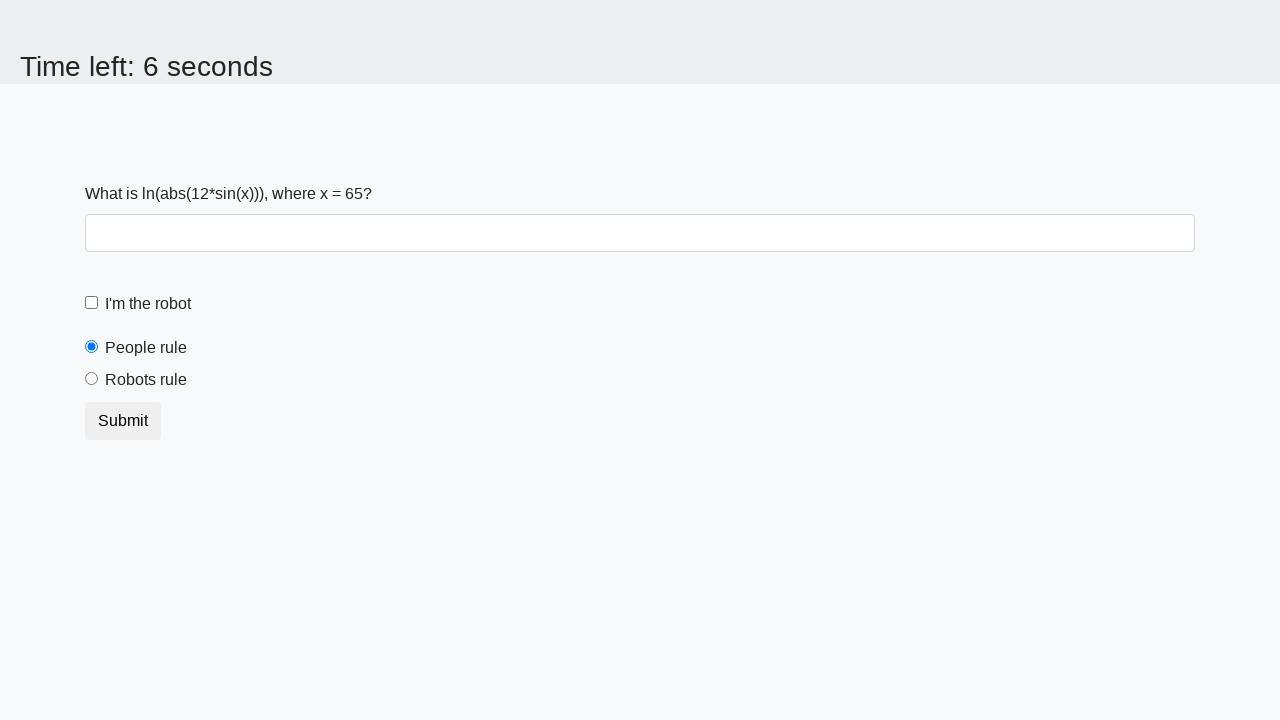

Calculated mathematical result using log(abs(12*sin(input_value)))
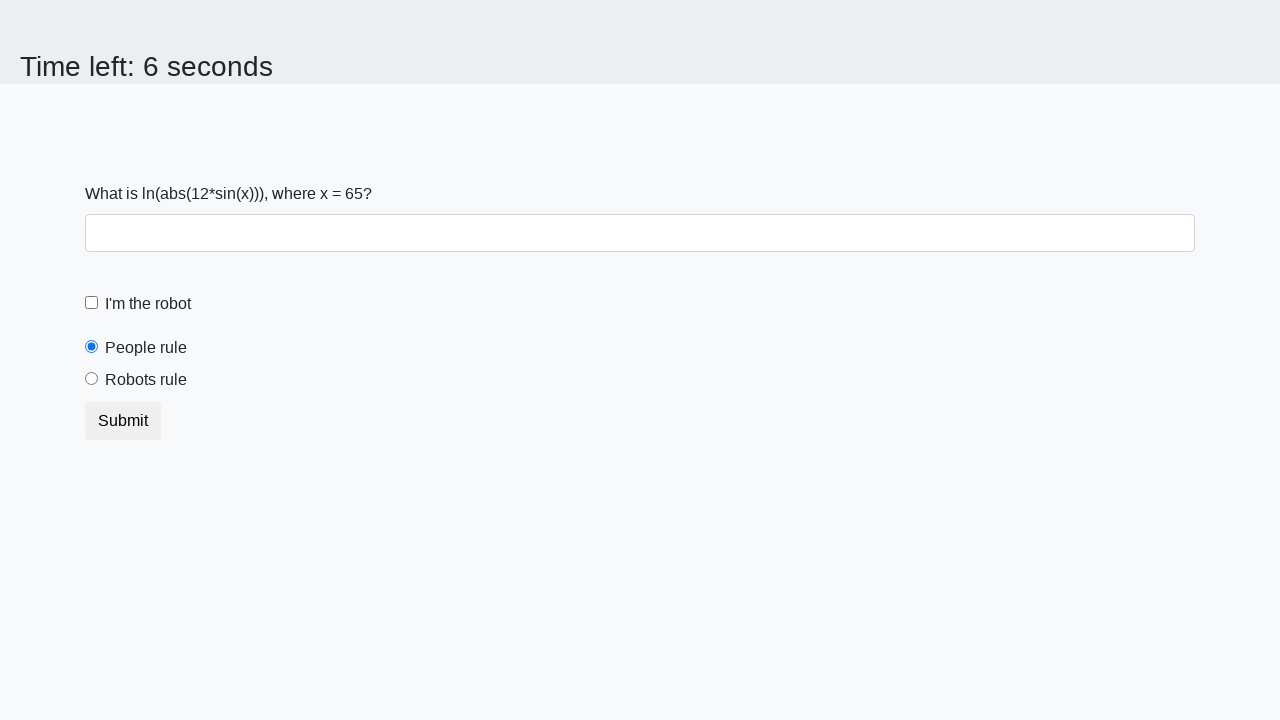

Filled form control with calculated result on .form-control
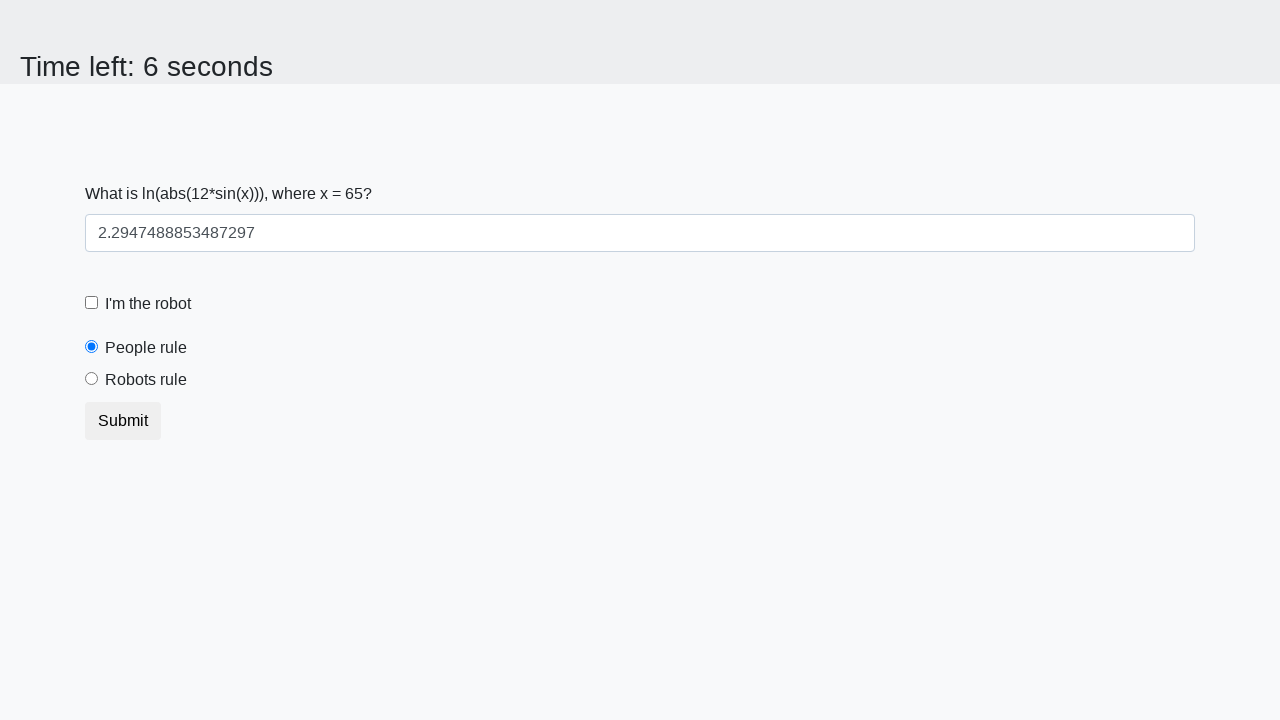

Clicked robot checkbox at (92, 303) on #robotCheckbox
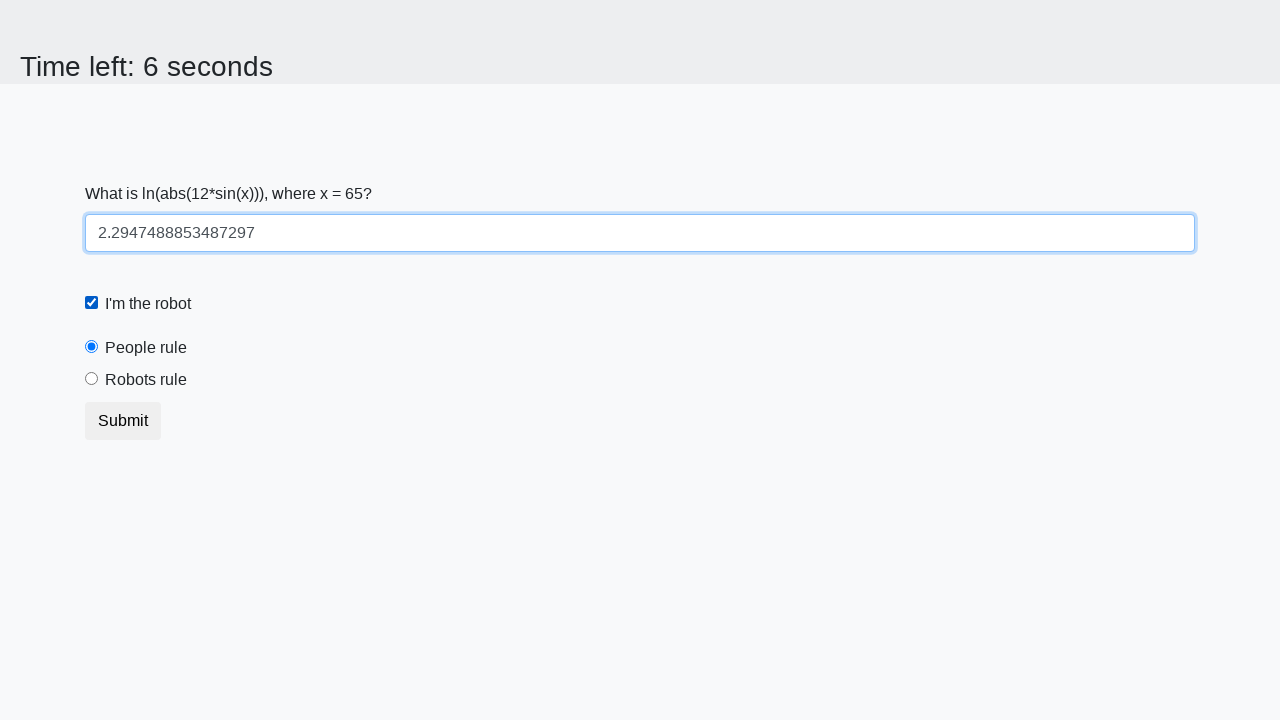

Selected robots radio button at (92, 379) on [value='robots']
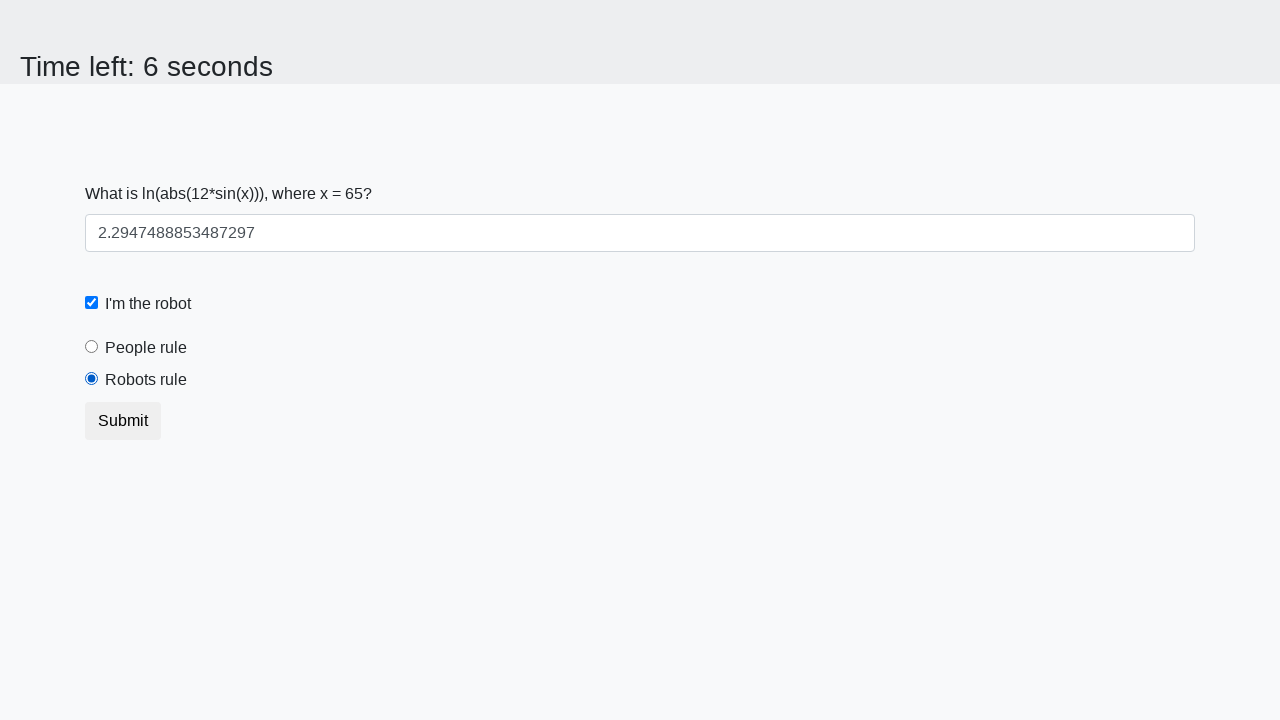

Clicked submit button to submit the form at (123, 421) on button.btn
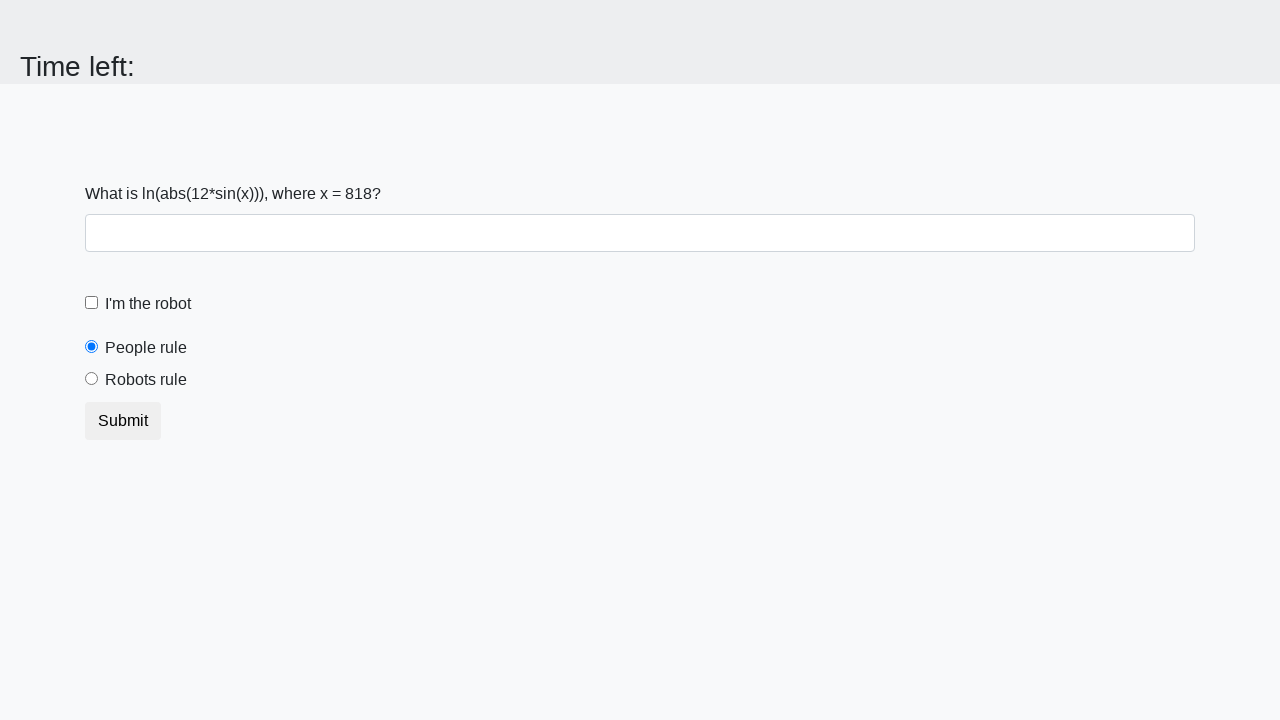

Waited for result page to load
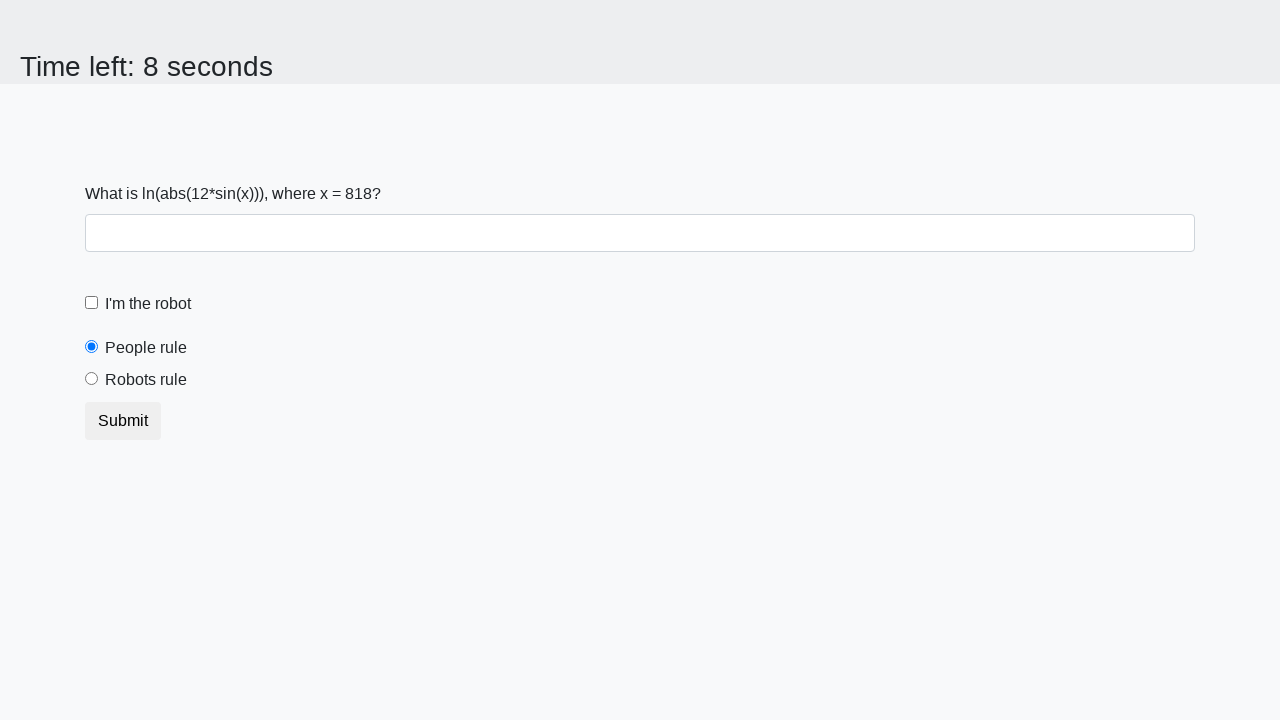

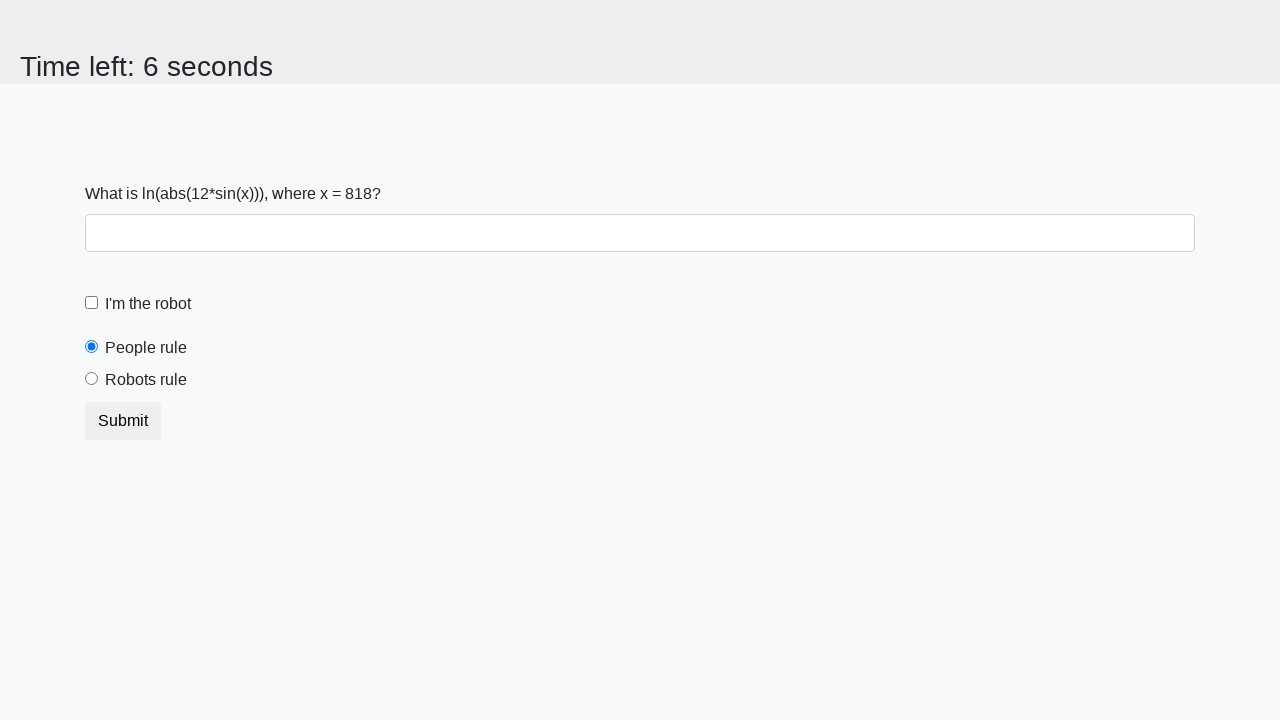